Tests dropdown/select element functionality by selecting options using different methods: visible text, index, and value attribute.

Starting URL: https://v1.training-support.net/selenium/selects

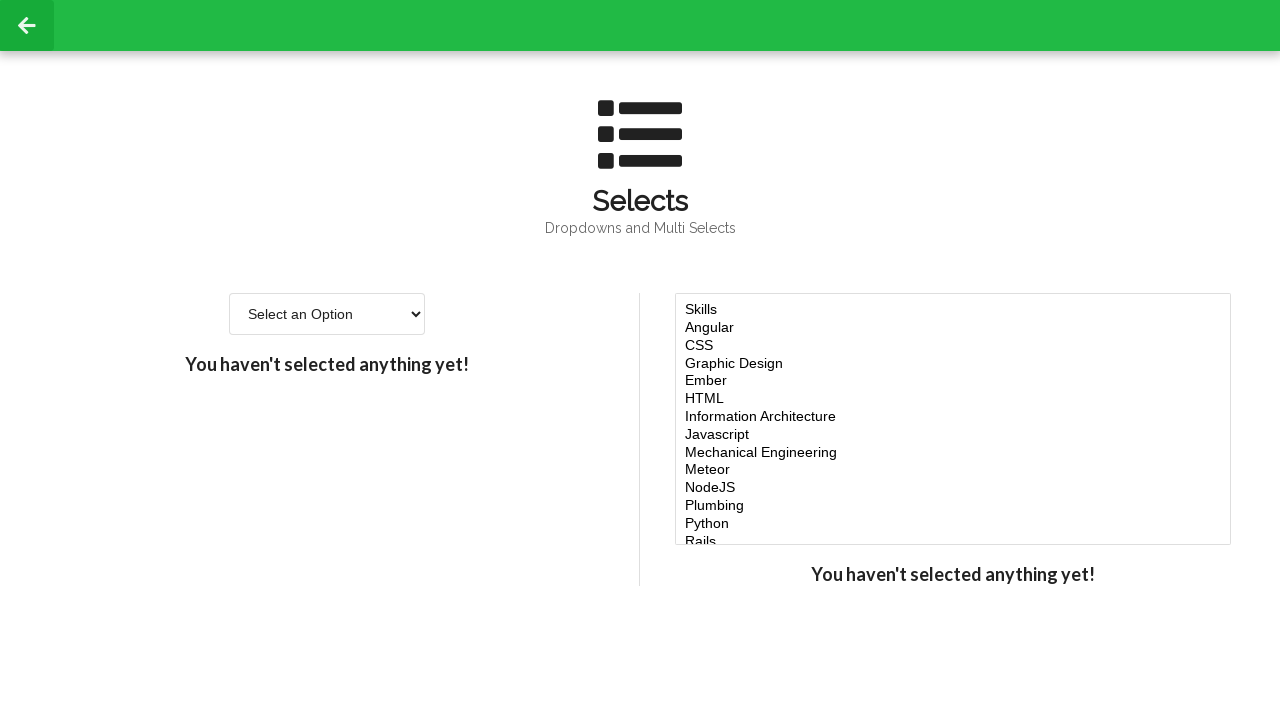

Selected 'Option 2' from dropdown using visible text on #single-select
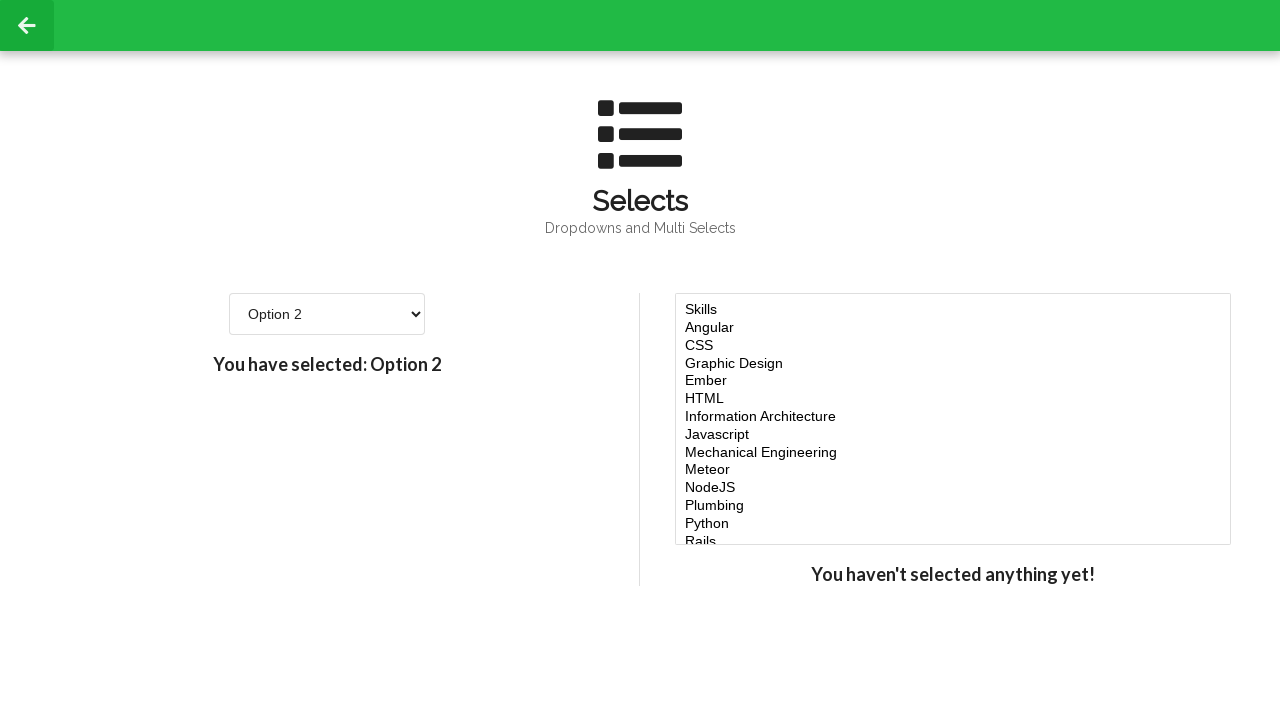

Selected option at index 3 (4th item) from dropdown on #single-select
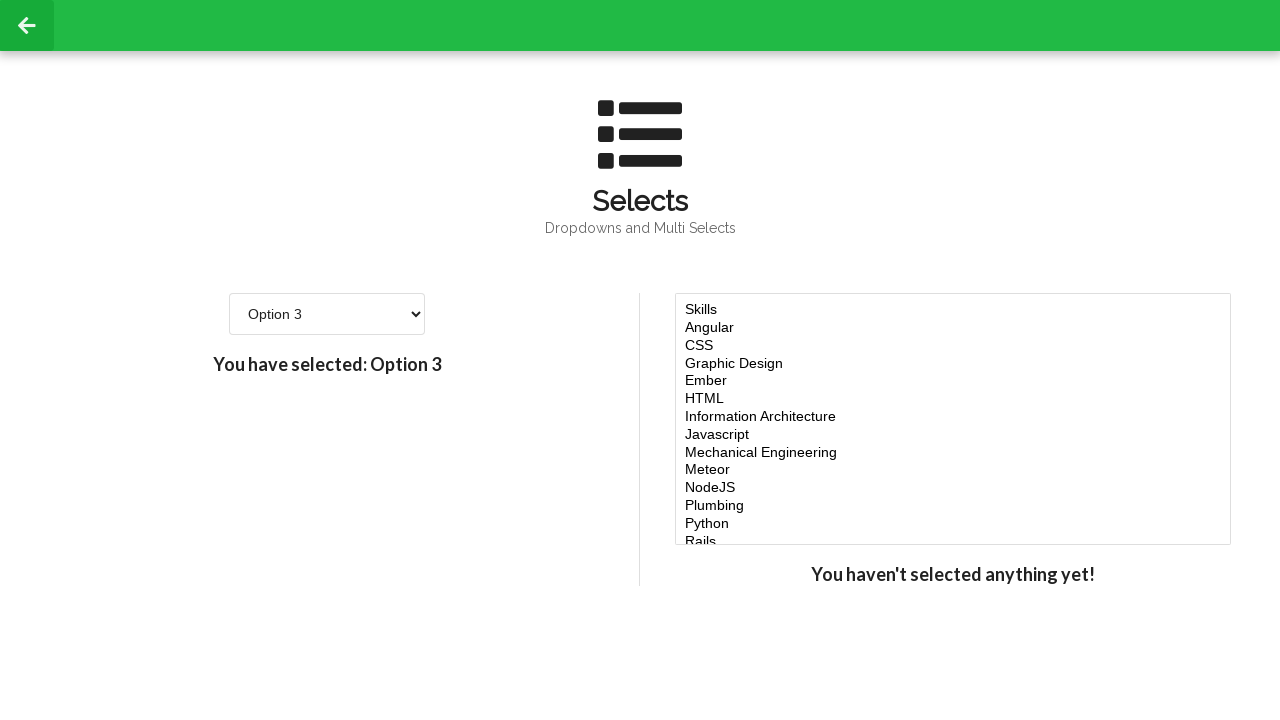

Selected option with value '4' from dropdown on #single-select
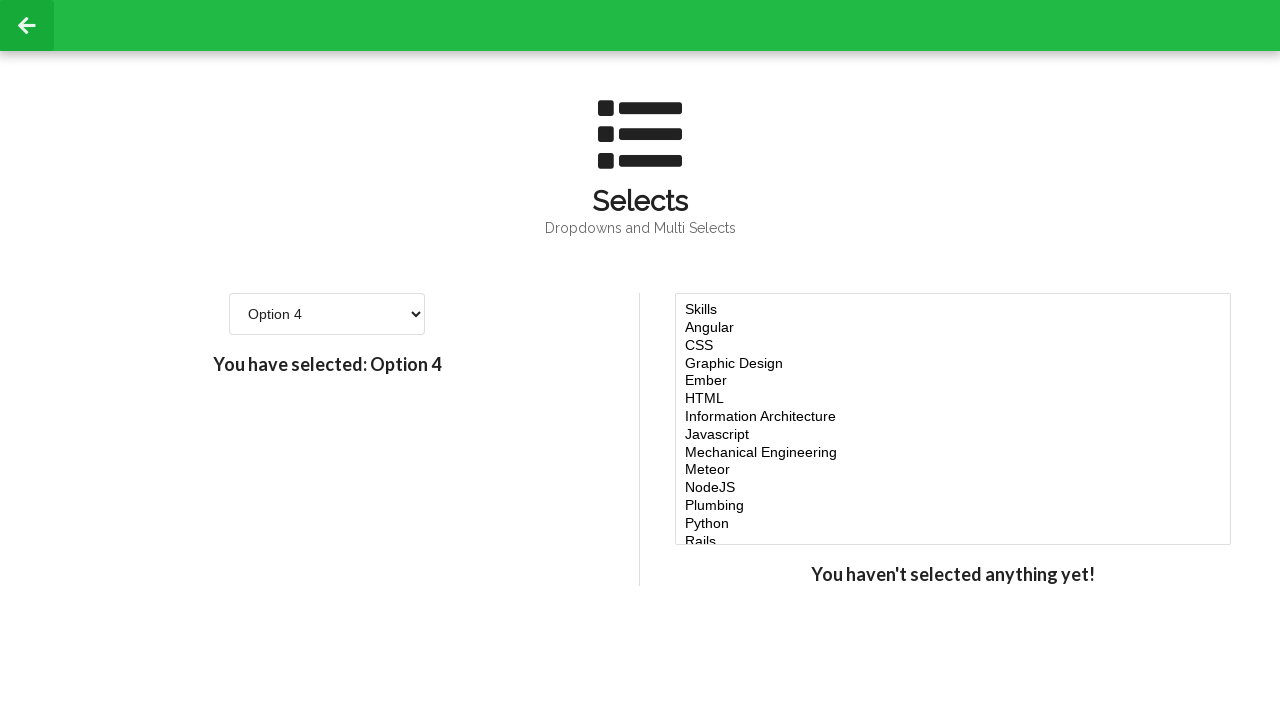

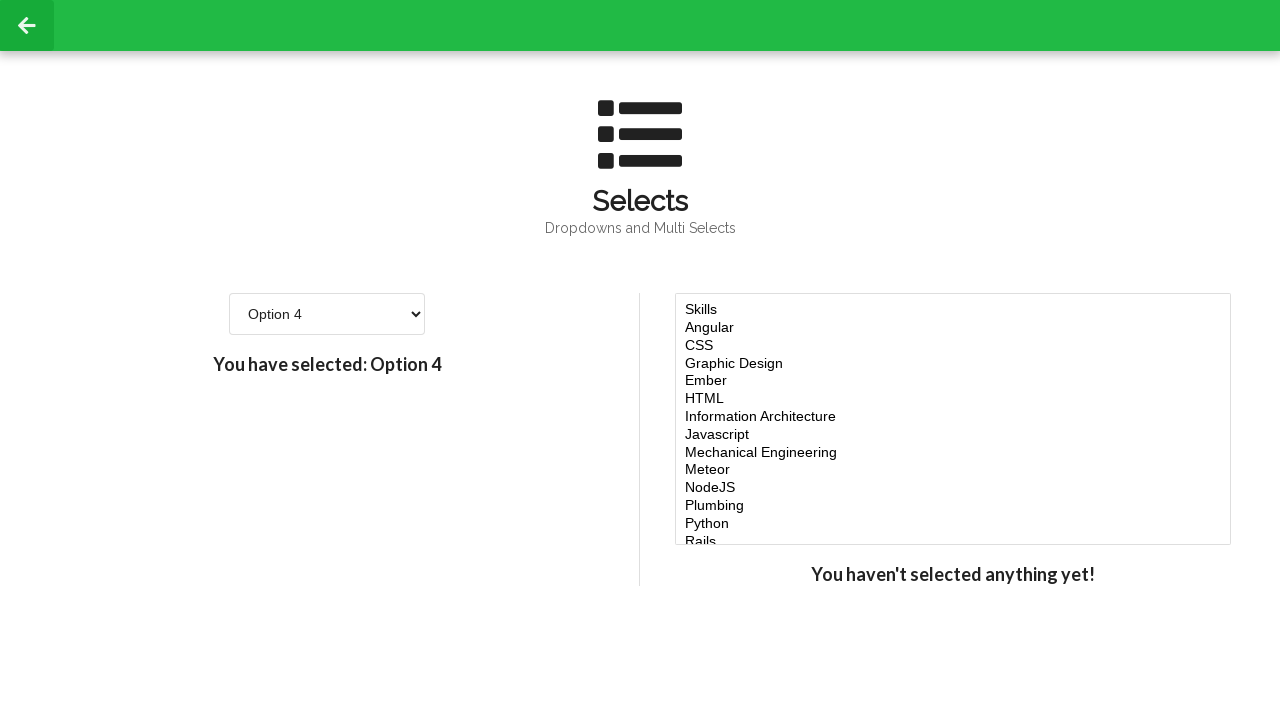